Tests that the Clear completed button displays correct text when items are completed

Starting URL: https://demo.playwright.dev/todomvc

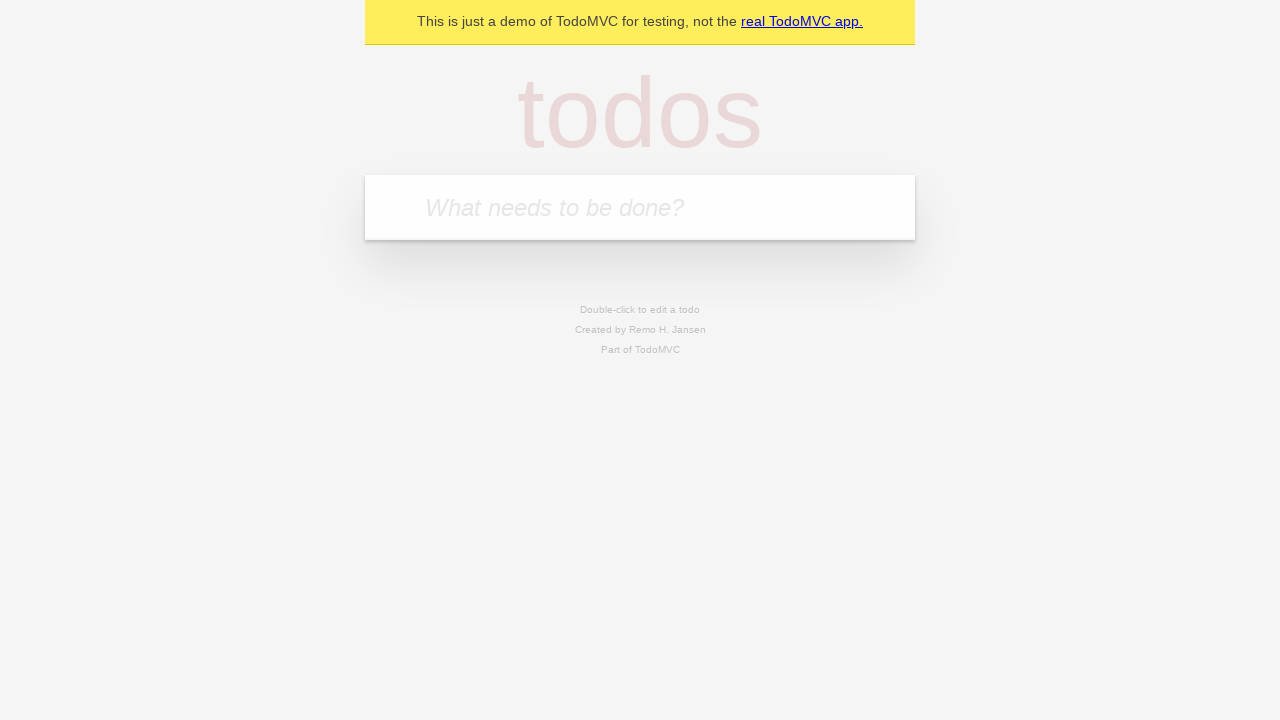

Located the 'What needs to be done?' input field
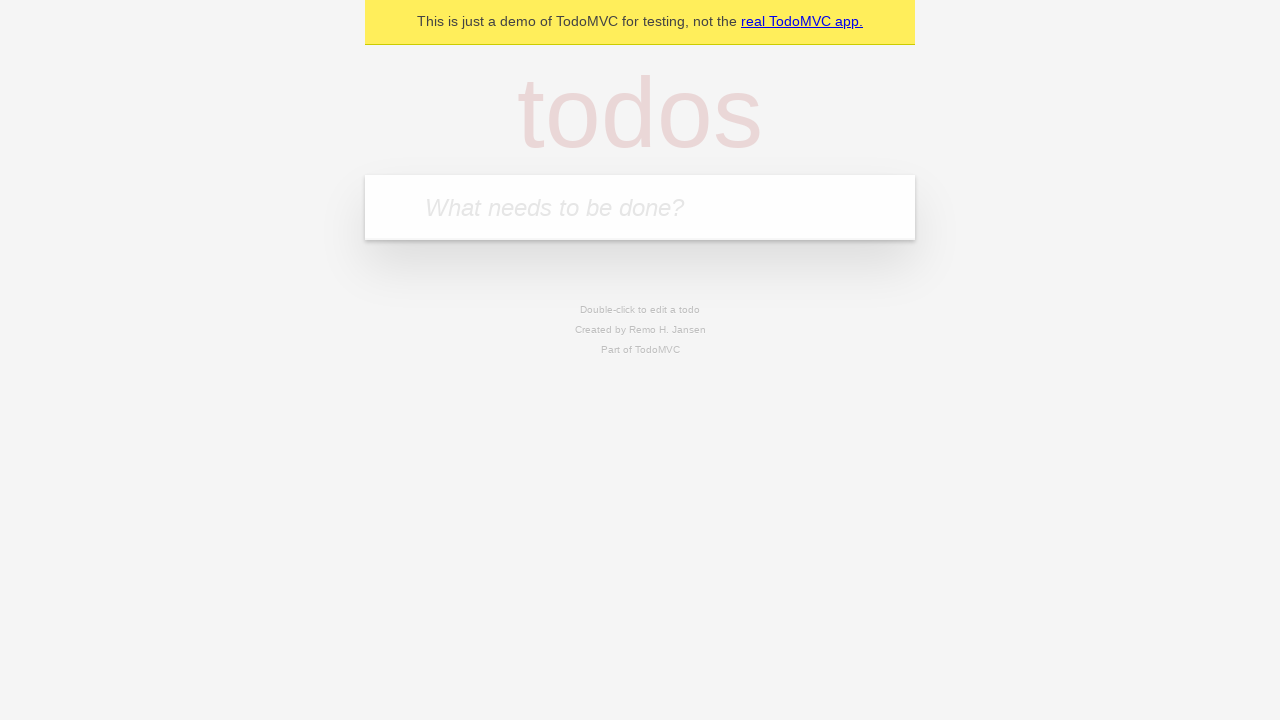

Filled todo input with 'buy some cheese' on internal:attr=[placeholder="What needs to be done?"i]
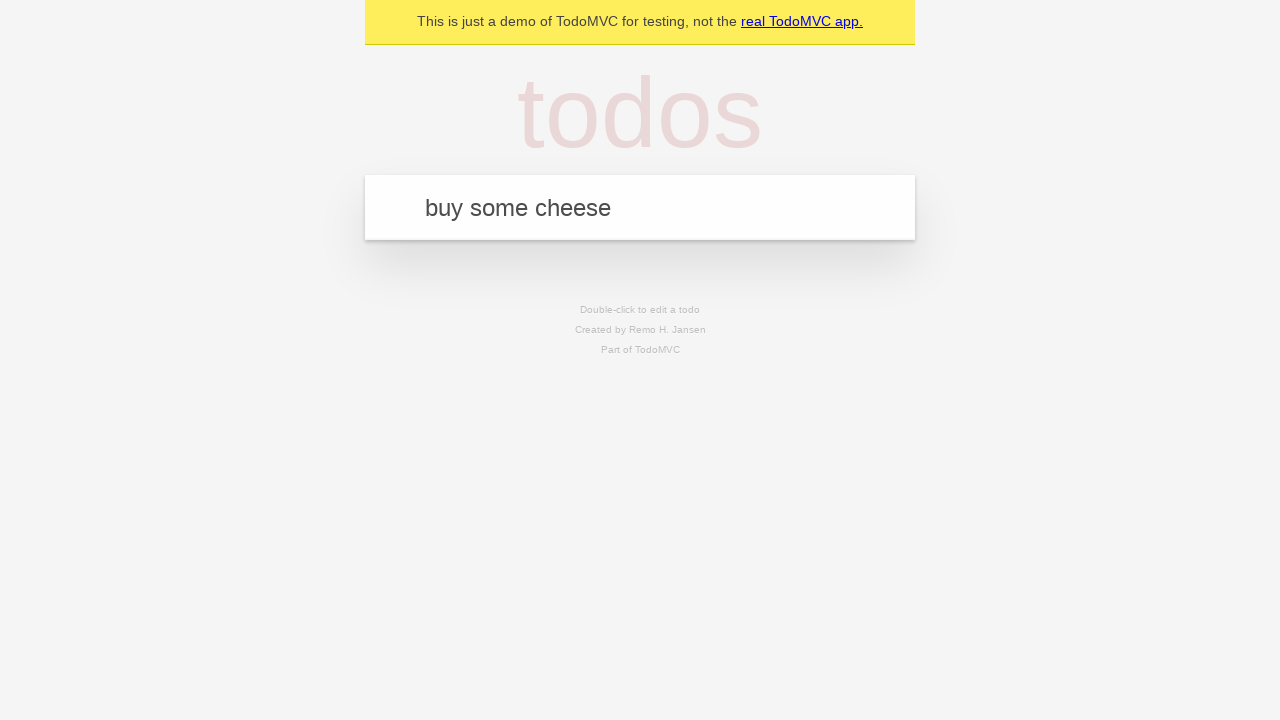

Pressed Enter to add 'buy some cheese' to the todo list on internal:attr=[placeholder="What needs to be done?"i]
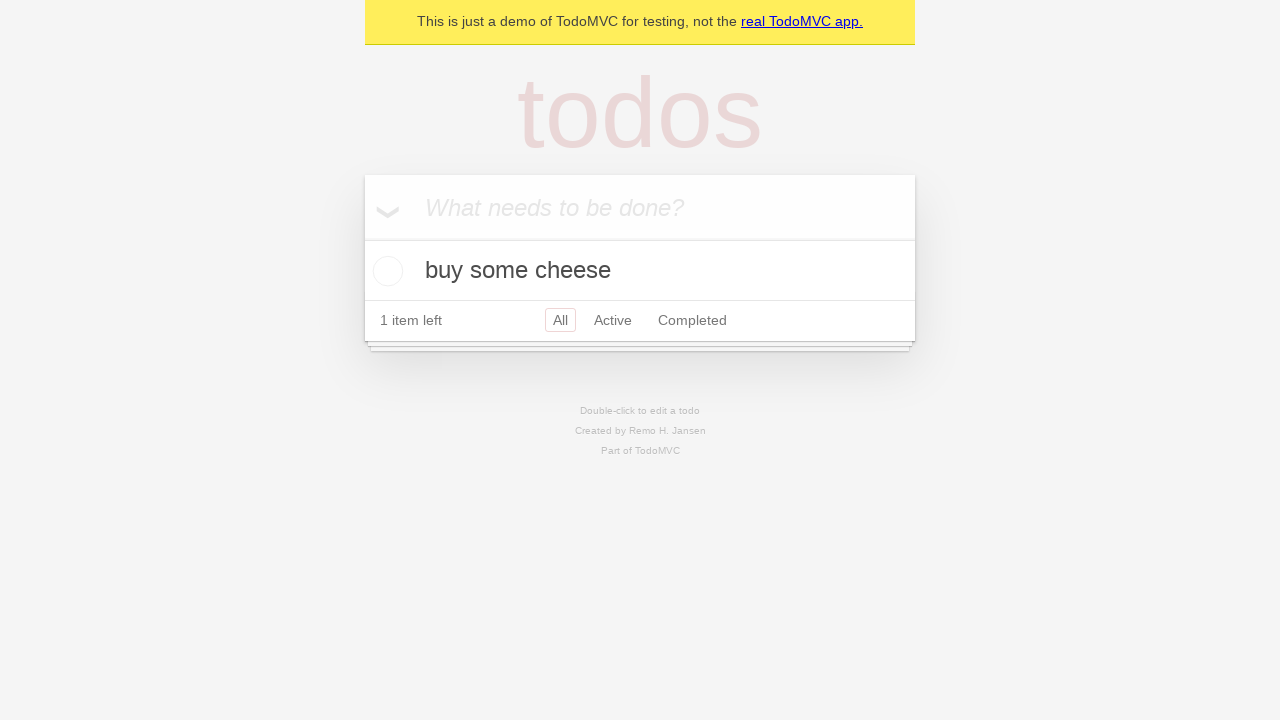

Filled todo input with 'feed the cat' on internal:attr=[placeholder="What needs to be done?"i]
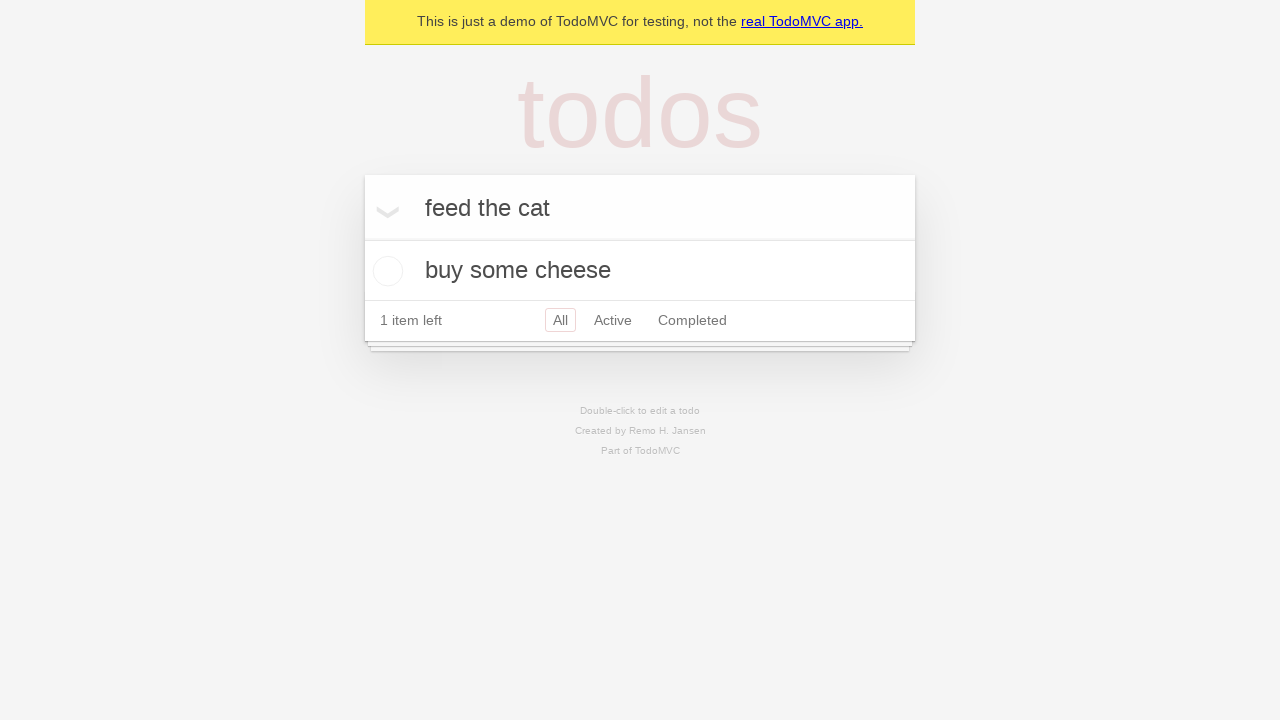

Pressed Enter to add 'feed the cat' to the todo list on internal:attr=[placeholder="What needs to be done?"i]
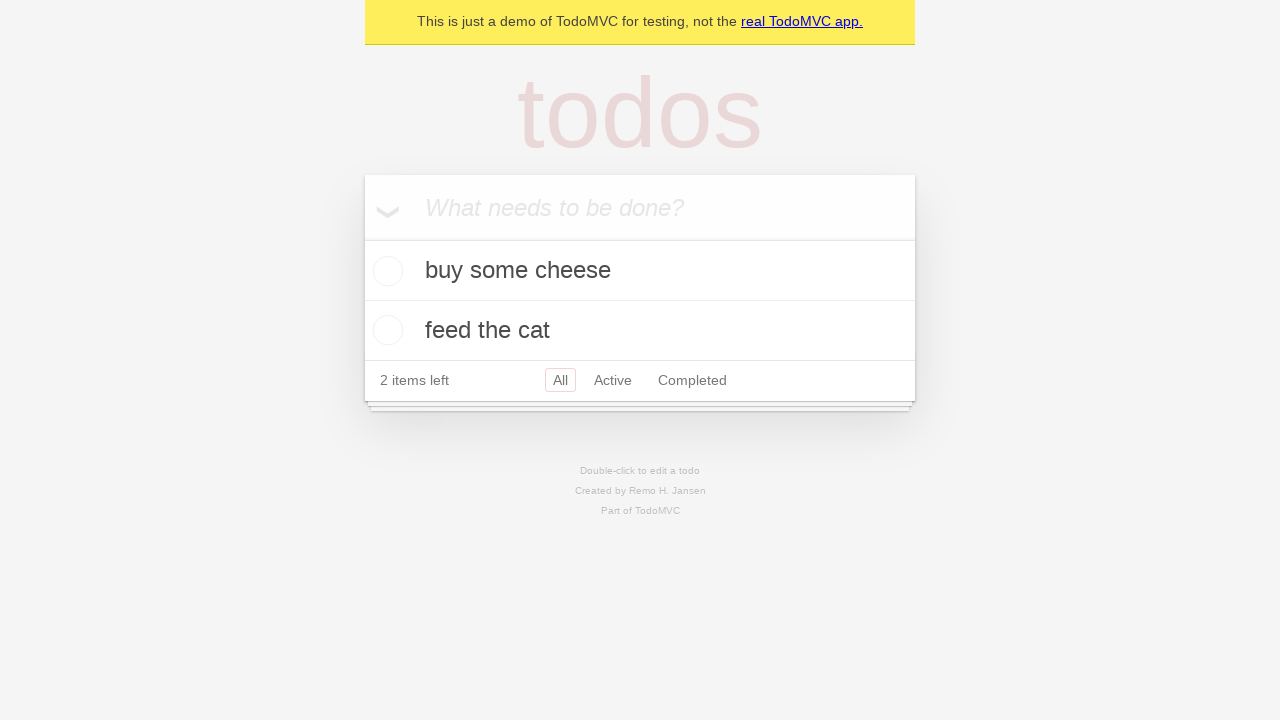

Filled todo input with 'book a doctors appointment' on internal:attr=[placeholder="What needs to be done?"i]
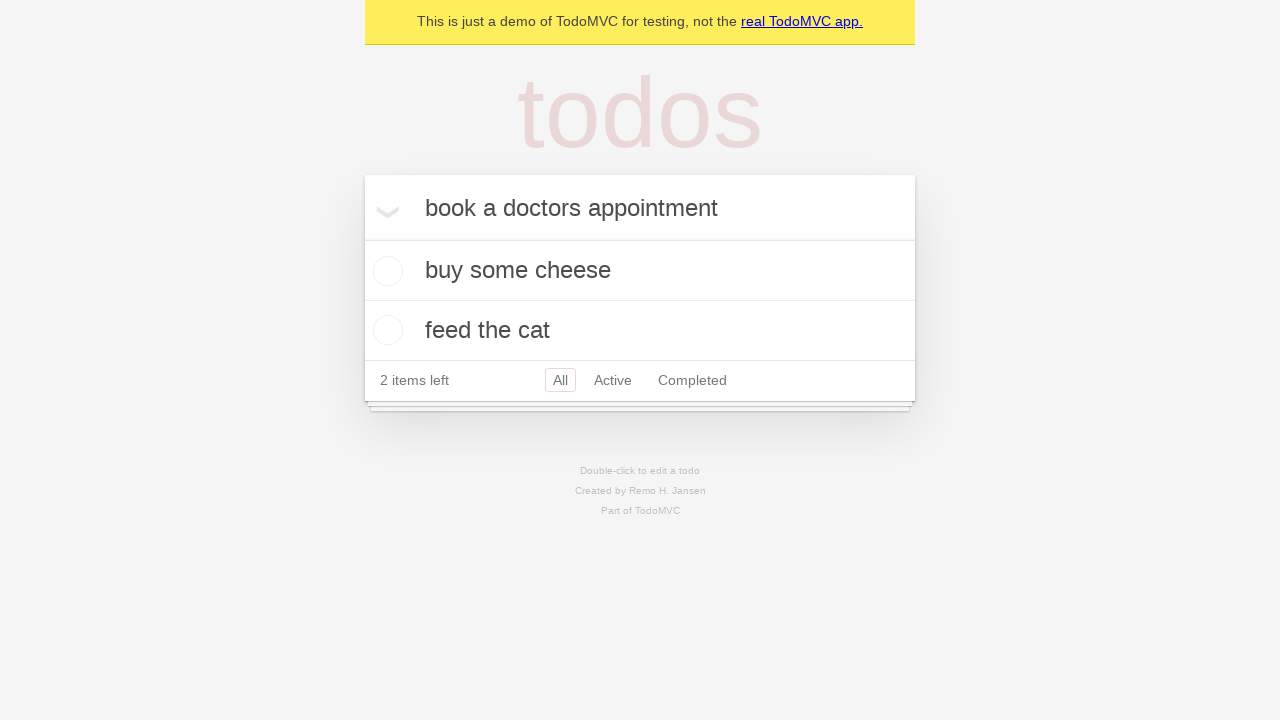

Pressed Enter to add 'book a doctors appointment' to the todo list on internal:attr=[placeholder="What needs to be done?"i]
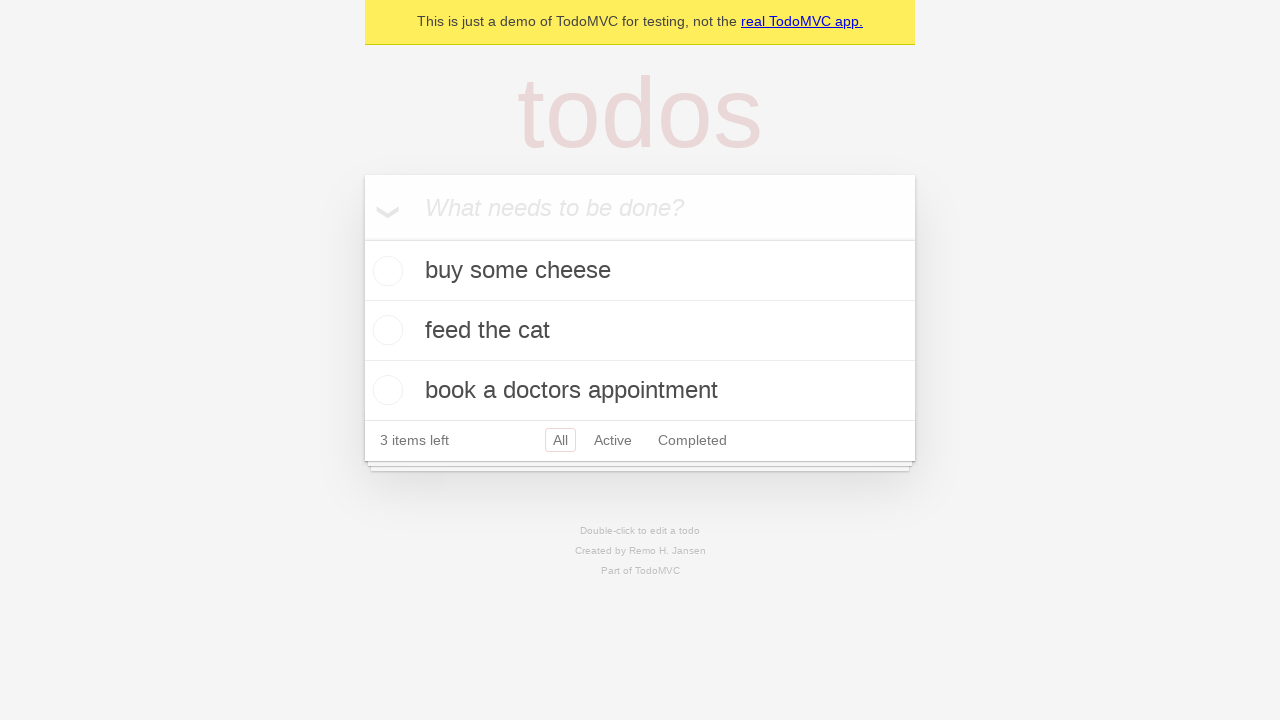

Checked the first todo item as completed at (385, 271) on .todo-list li .toggle >> nth=0
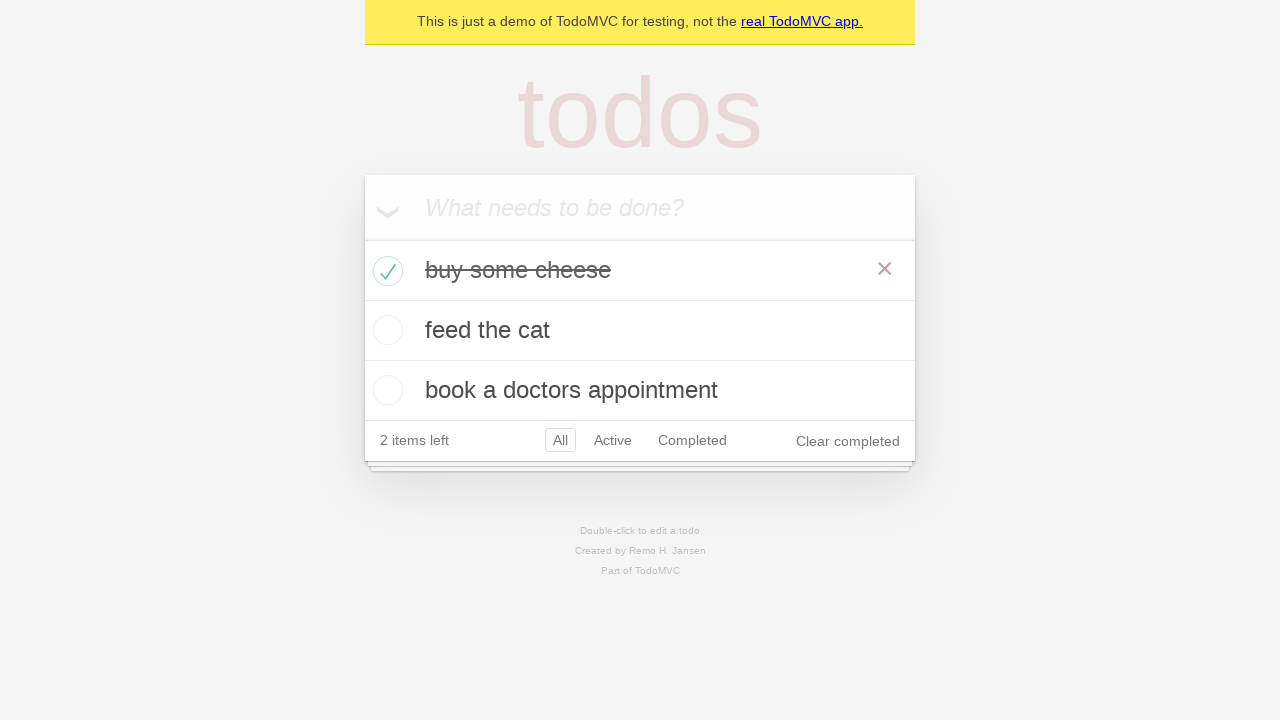

Clear completed button appeared after marking first todo as completed
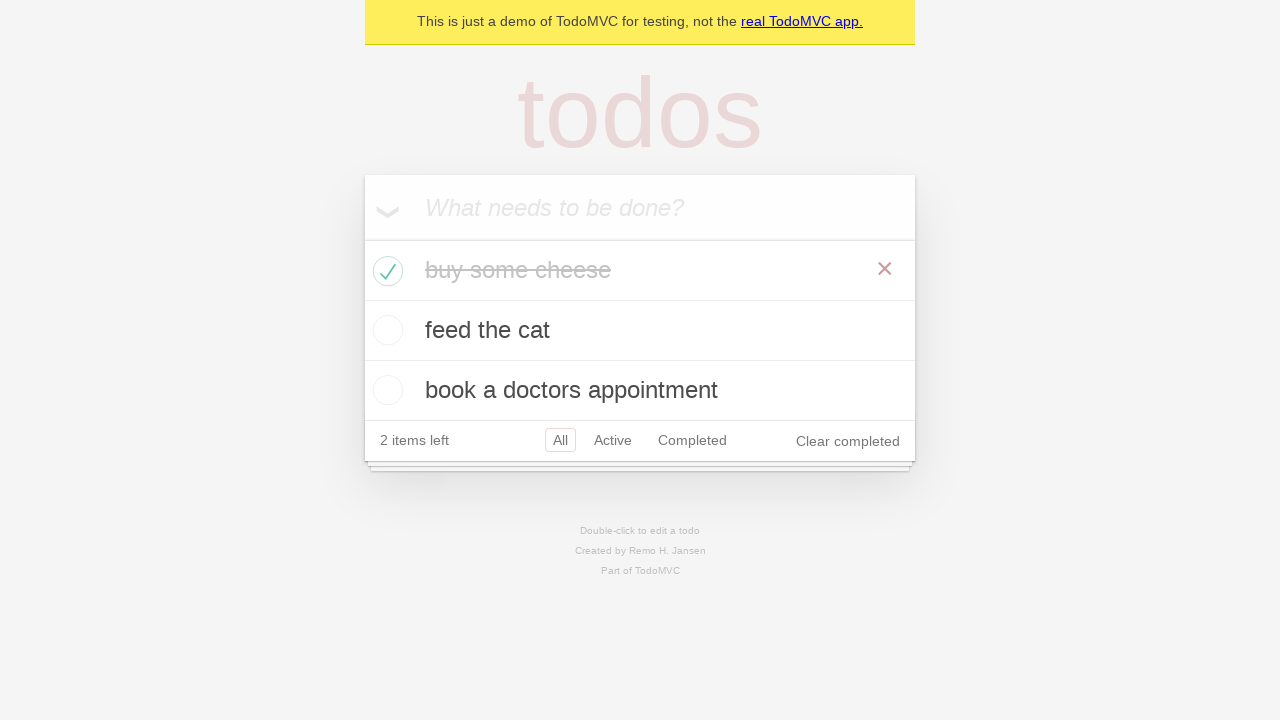

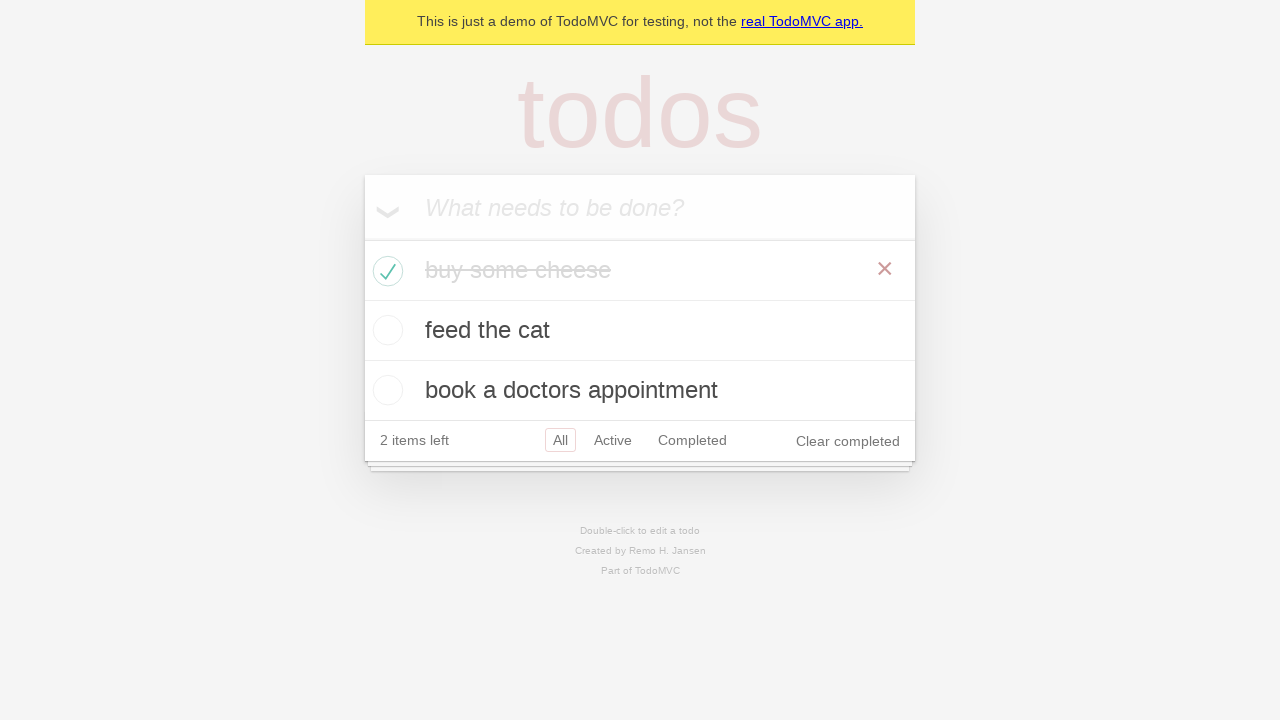